Tests JavaScript prompt dialog by clicking the third button, entering a name in the prompt, accepting it, and verifying the name appears in the result message

Starting URL: https://the-internet.herokuapp.com/javascript_alerts

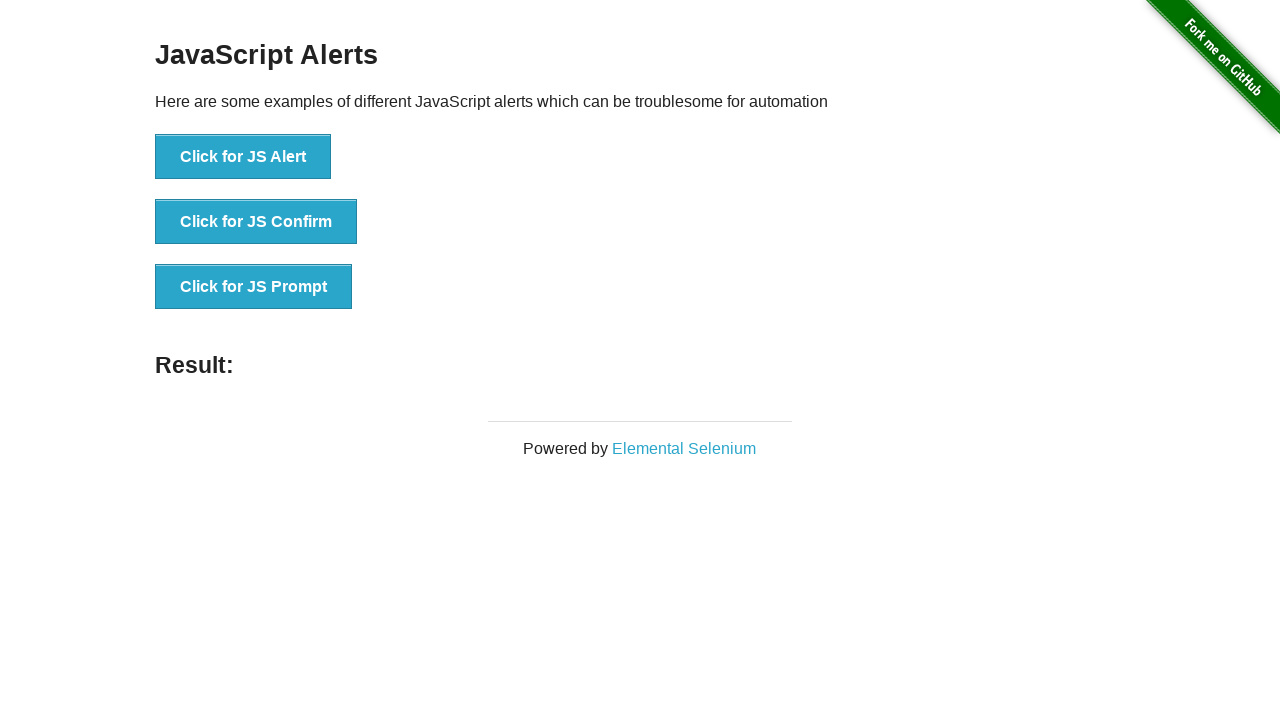

Set up dialog handler to accept prompt with name 'Mehmet'
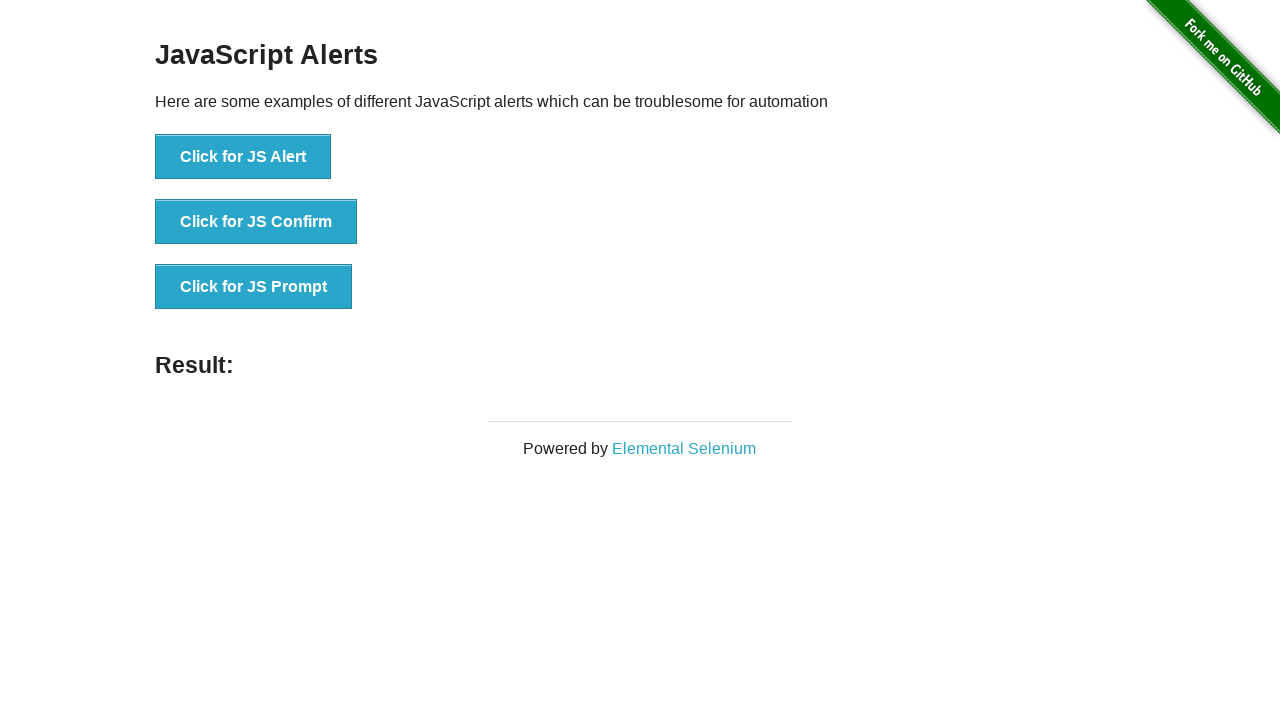

Clicked the button to trigger JavaScript prompt dialog at (254, 287) on xpath=//*[text()='Click for JS Prompt']
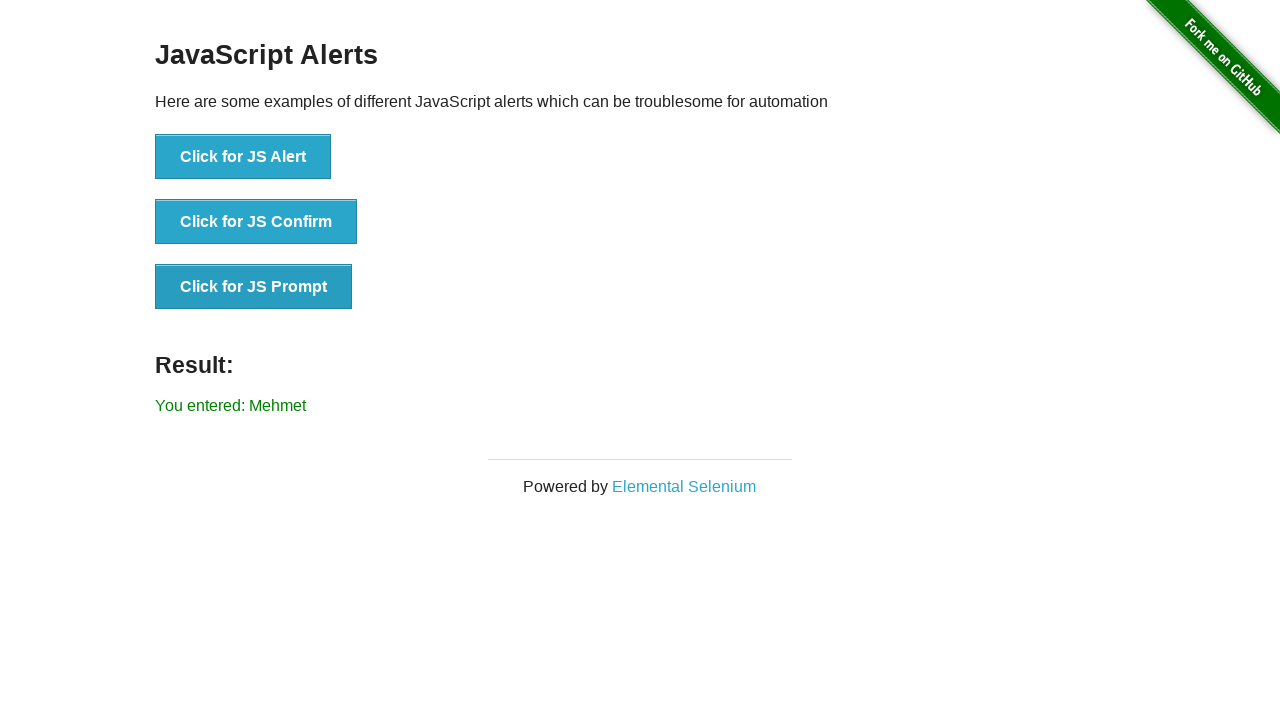

Result message element loaded and is visible
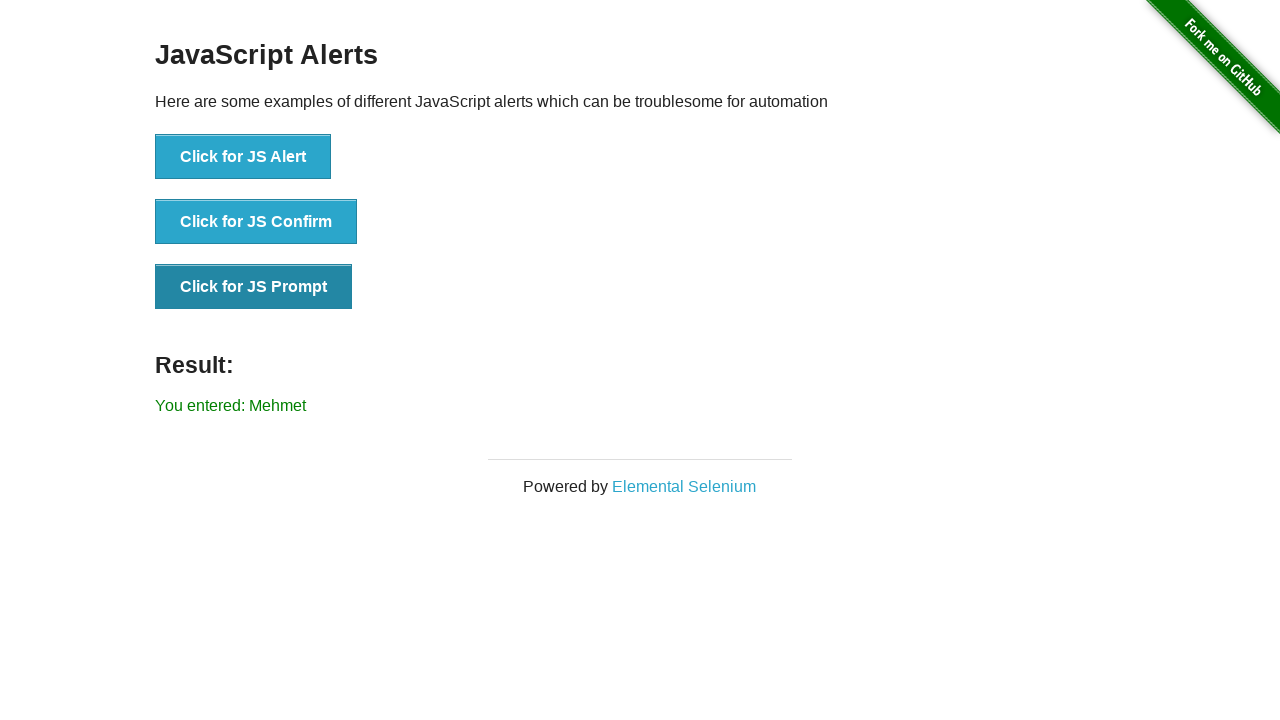

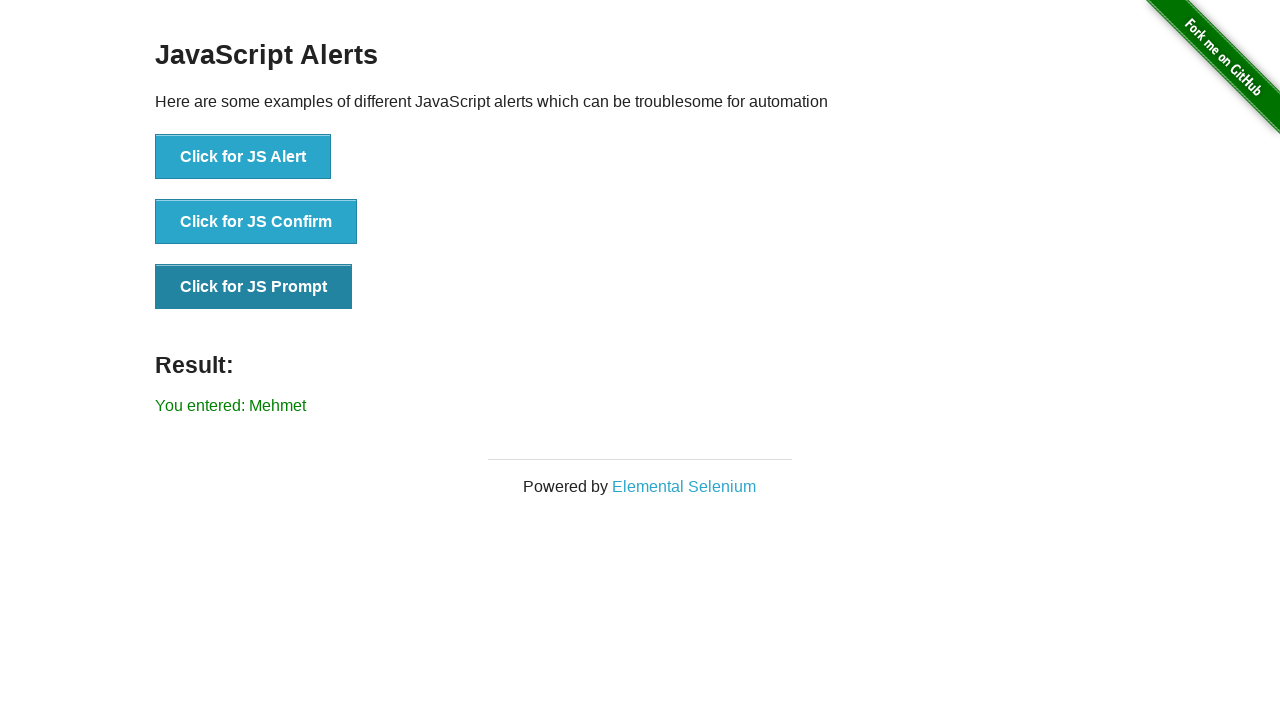